Tests the complete flight booking flow on BlazeDemo by selecting departure and destination cities, choosing a flight, filling in passenger and payment details, and completing the purchase.

Starting URL: https://blazedemo.com/

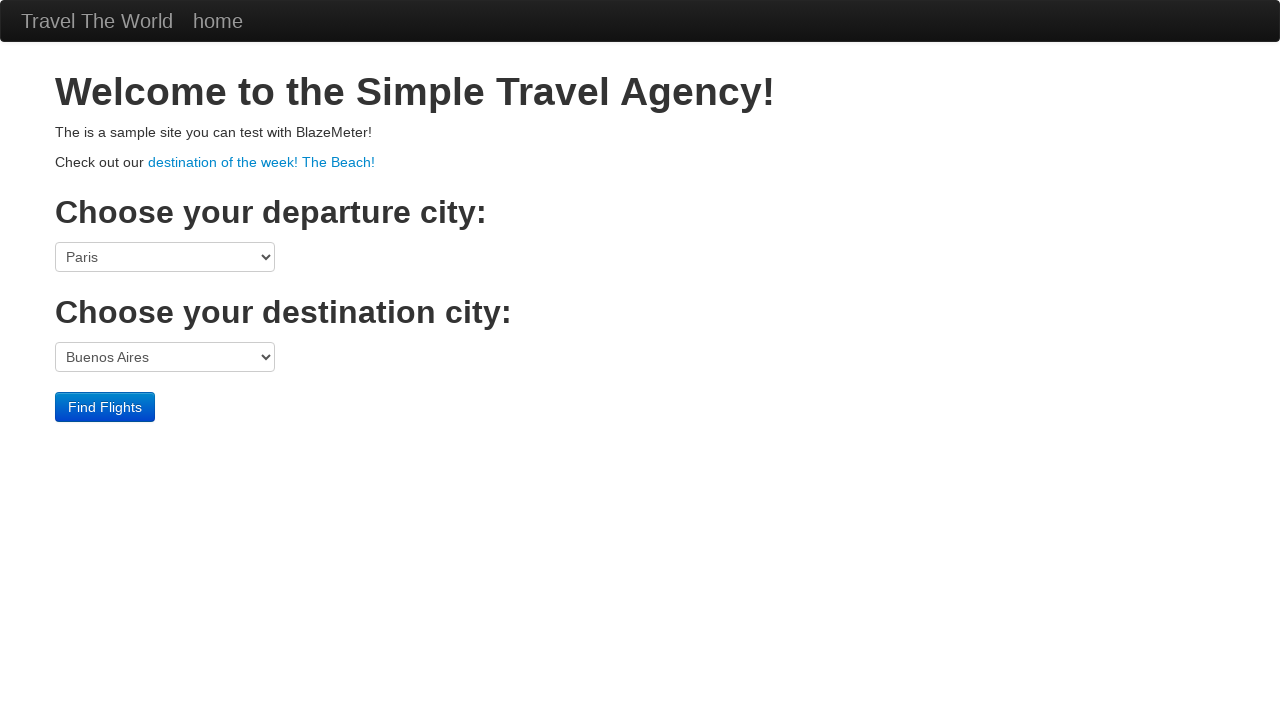

Navigated to BlazeDemo homepage
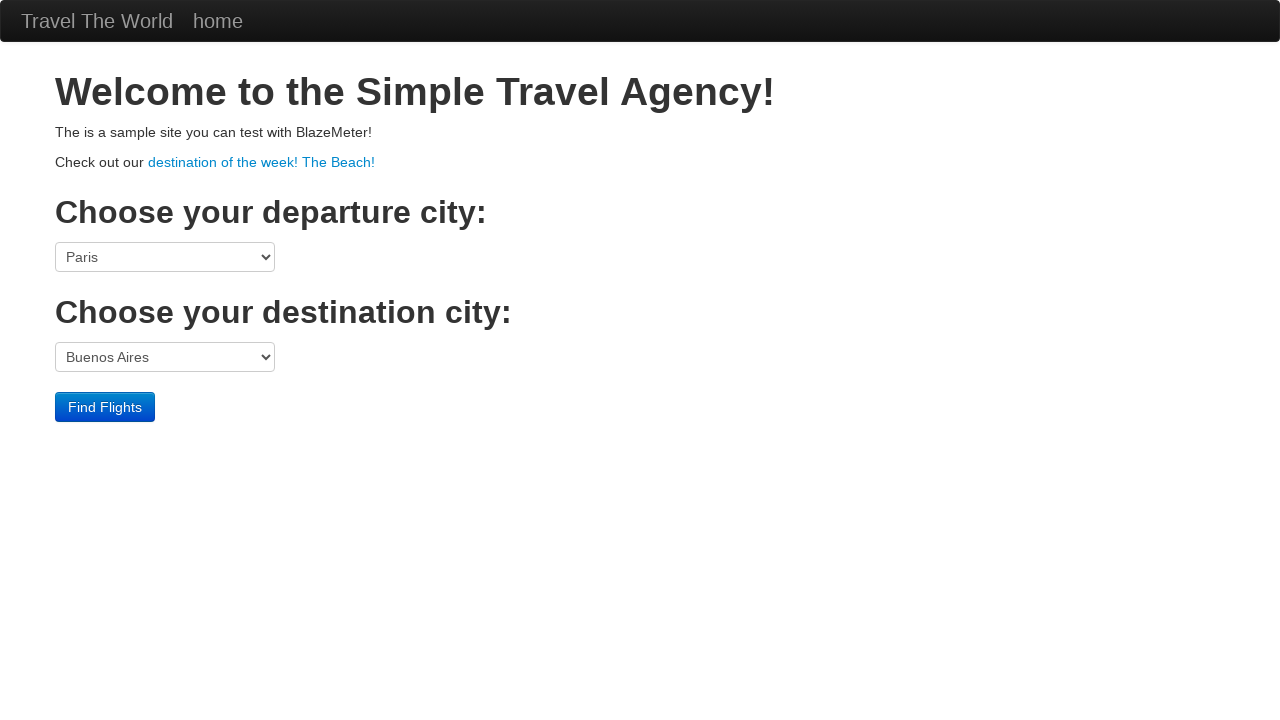

Clicked departure city dropdown at (165, 257) on select[name='fromPort']
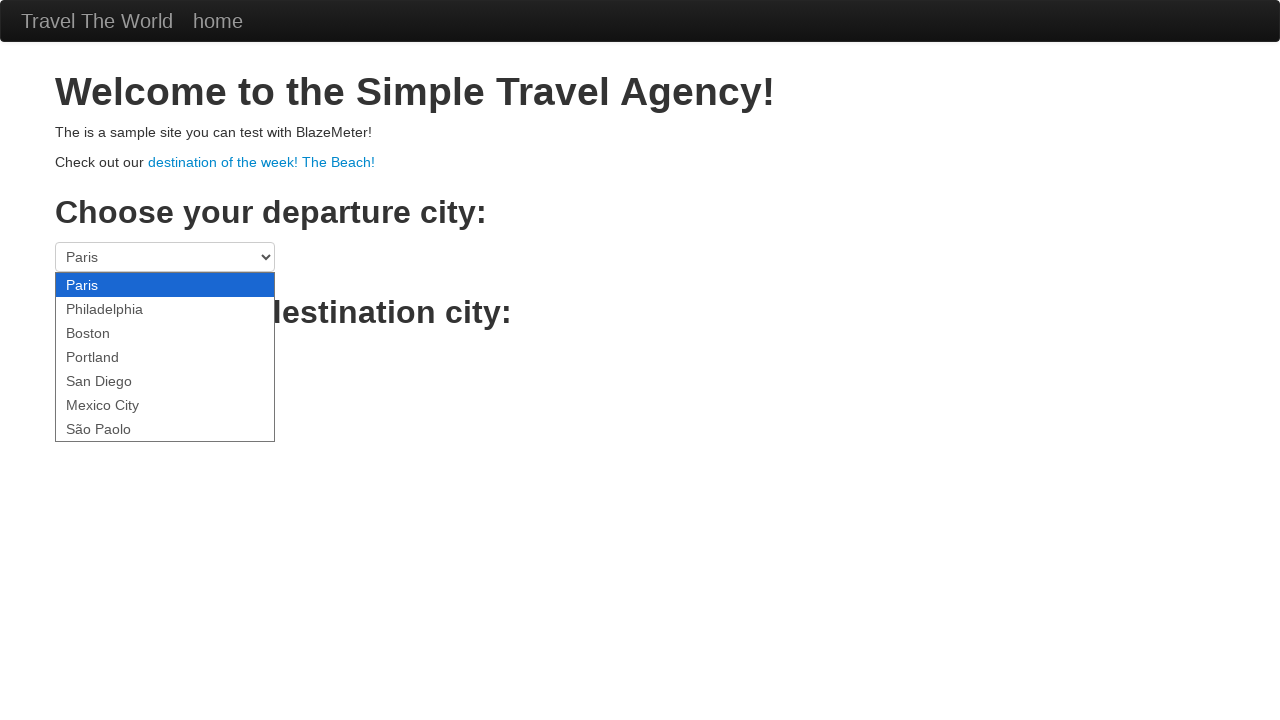

Selected Boston as departure city on select[name='fromPort']
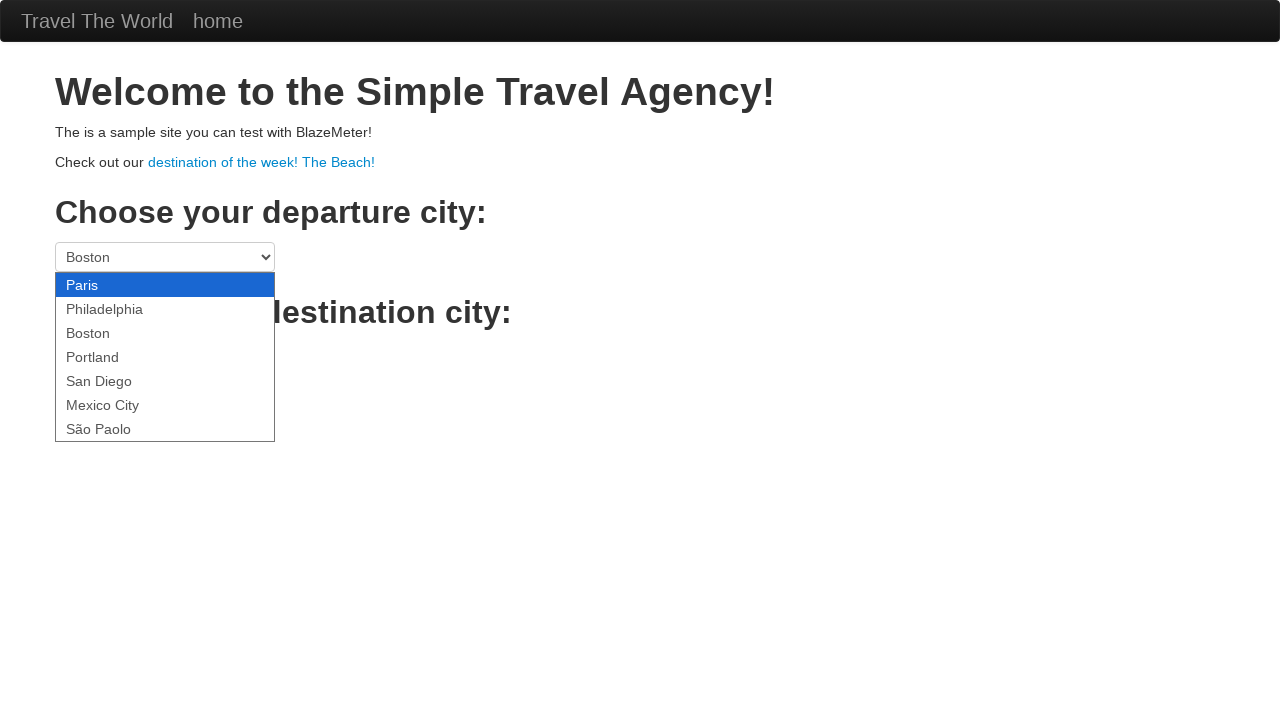

Clicked destination city dropdown at (165, 357) on select[name='toPort']
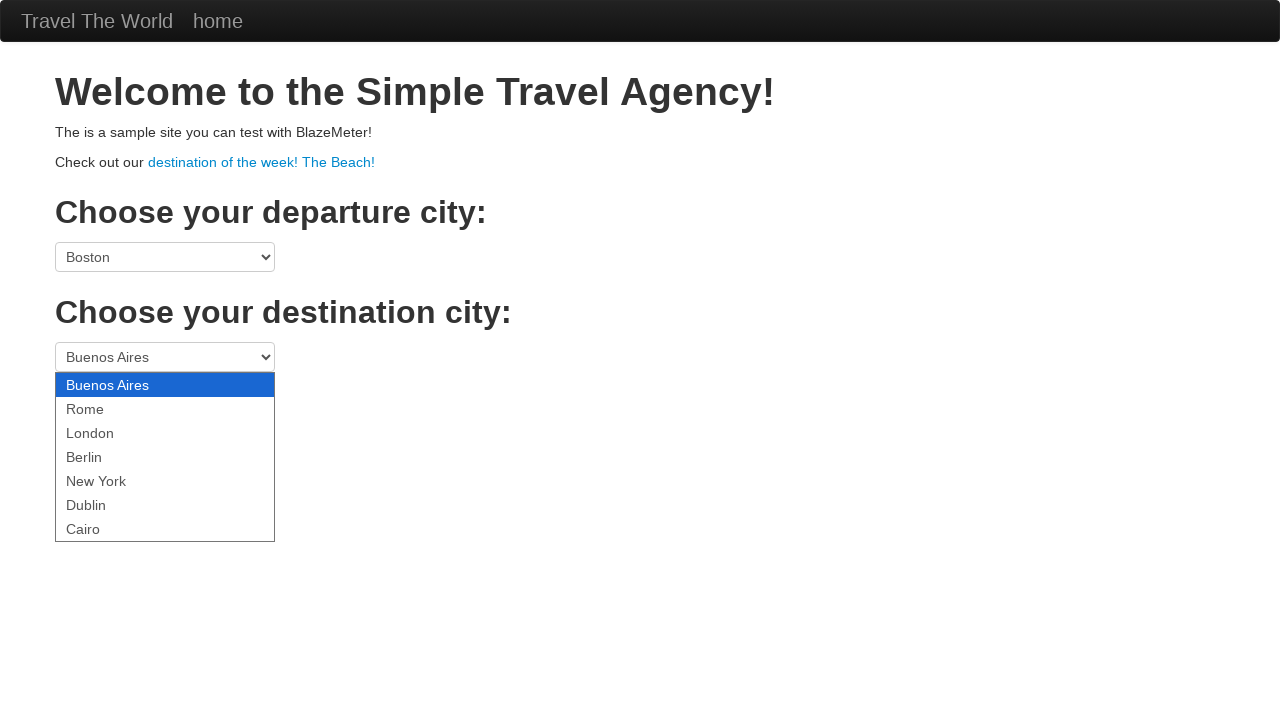

Selected Dublin as destination city on select[name='toPort']
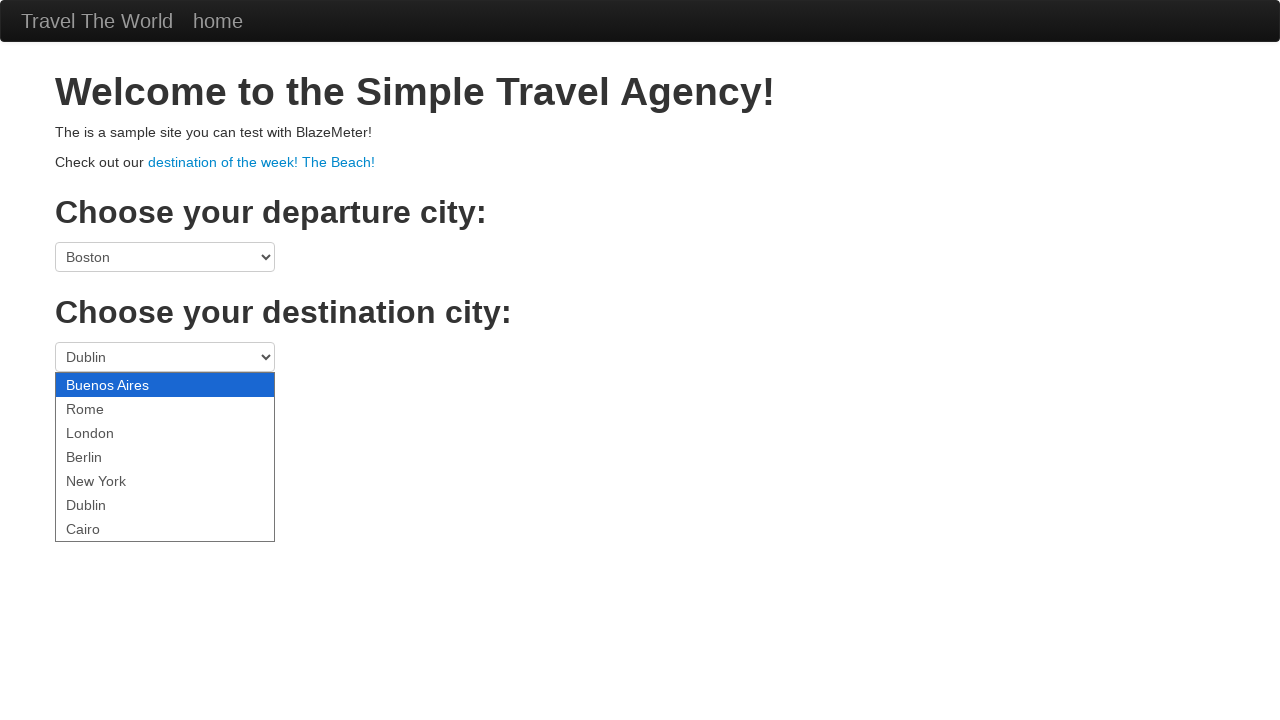

Clicked Find Flights button at (105, 407) on .btn-primary
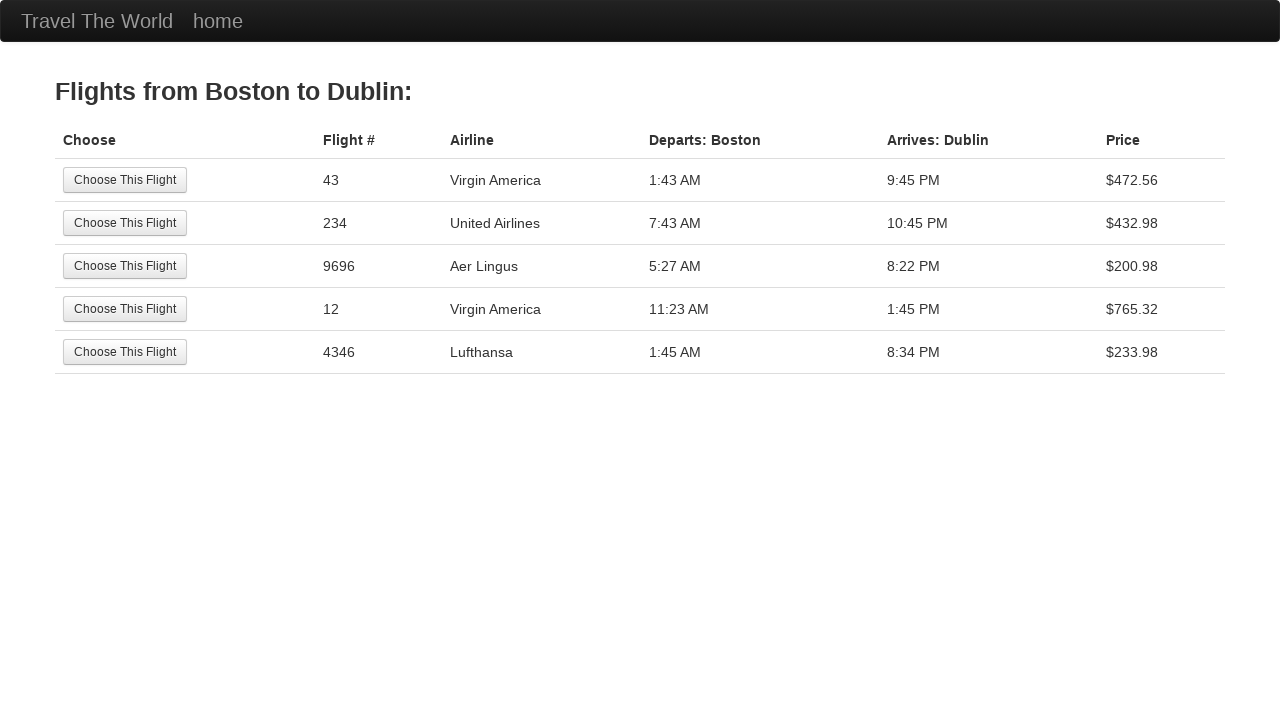

Selected second flight option at (125, 223) on tr:nth-child(2) .btn
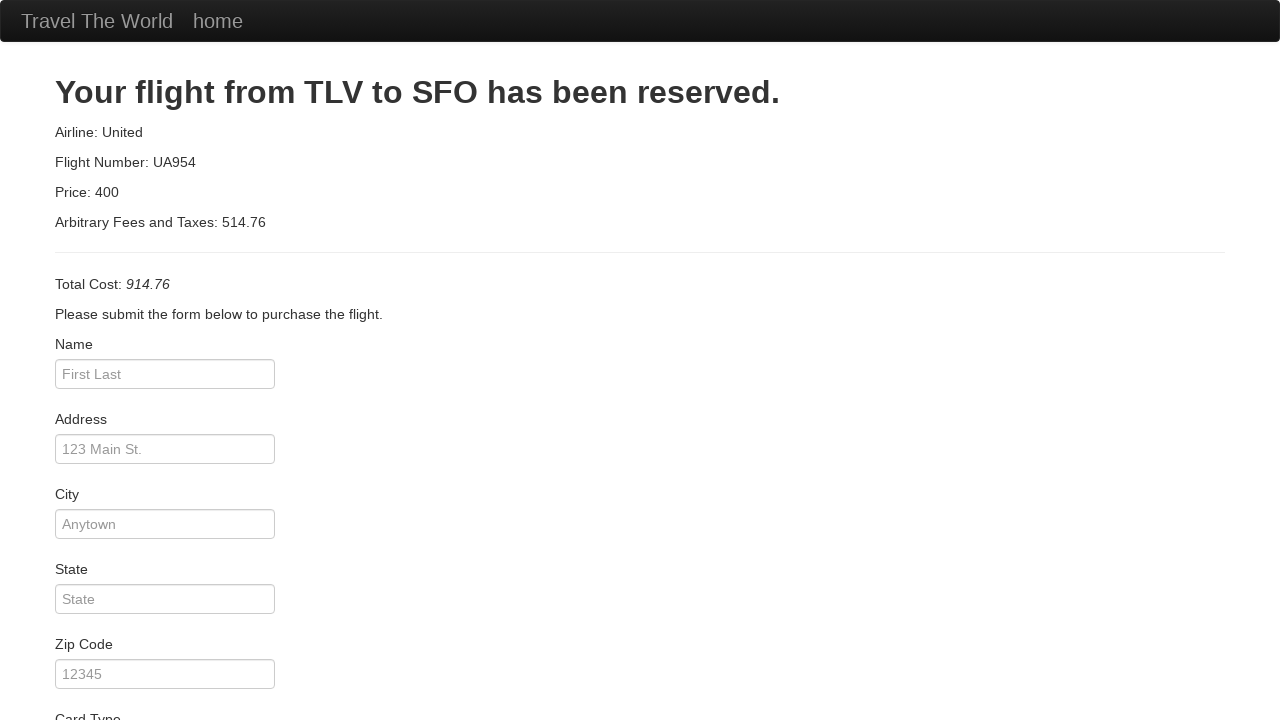

Clicked passenger name field at (165, 374) on #inputName
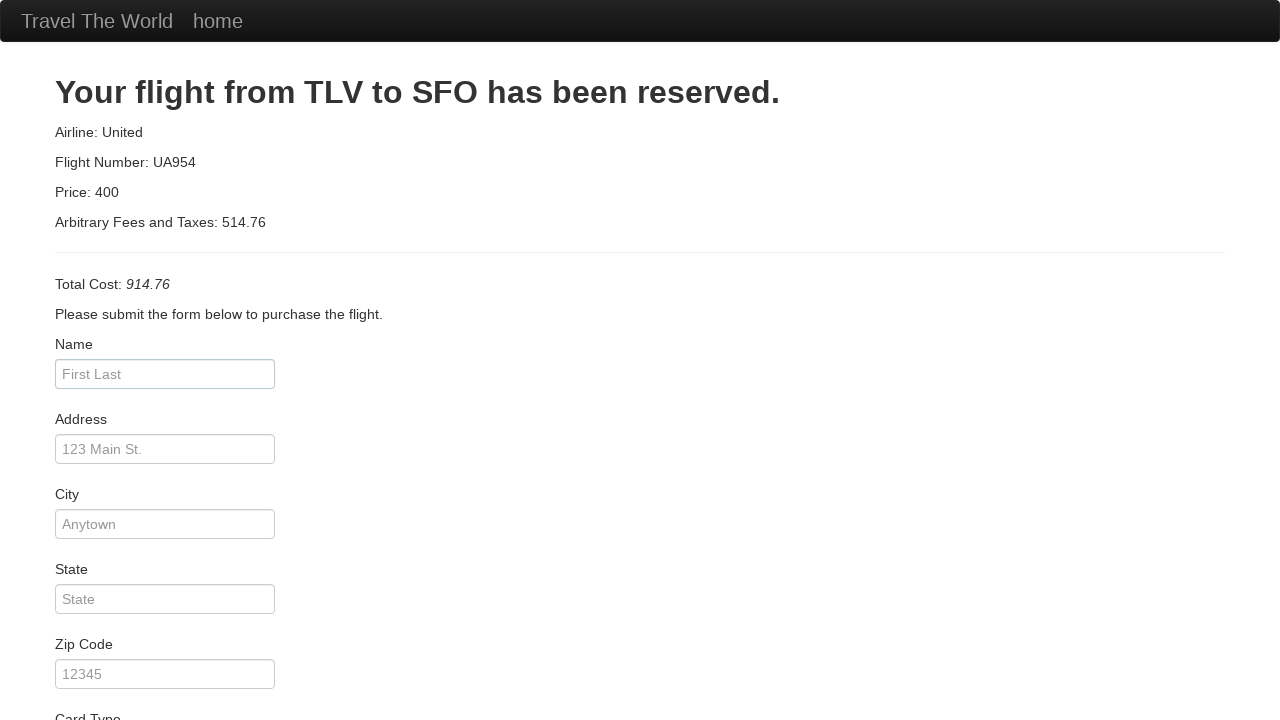

Entered passenger name 'First Last' on #inputName
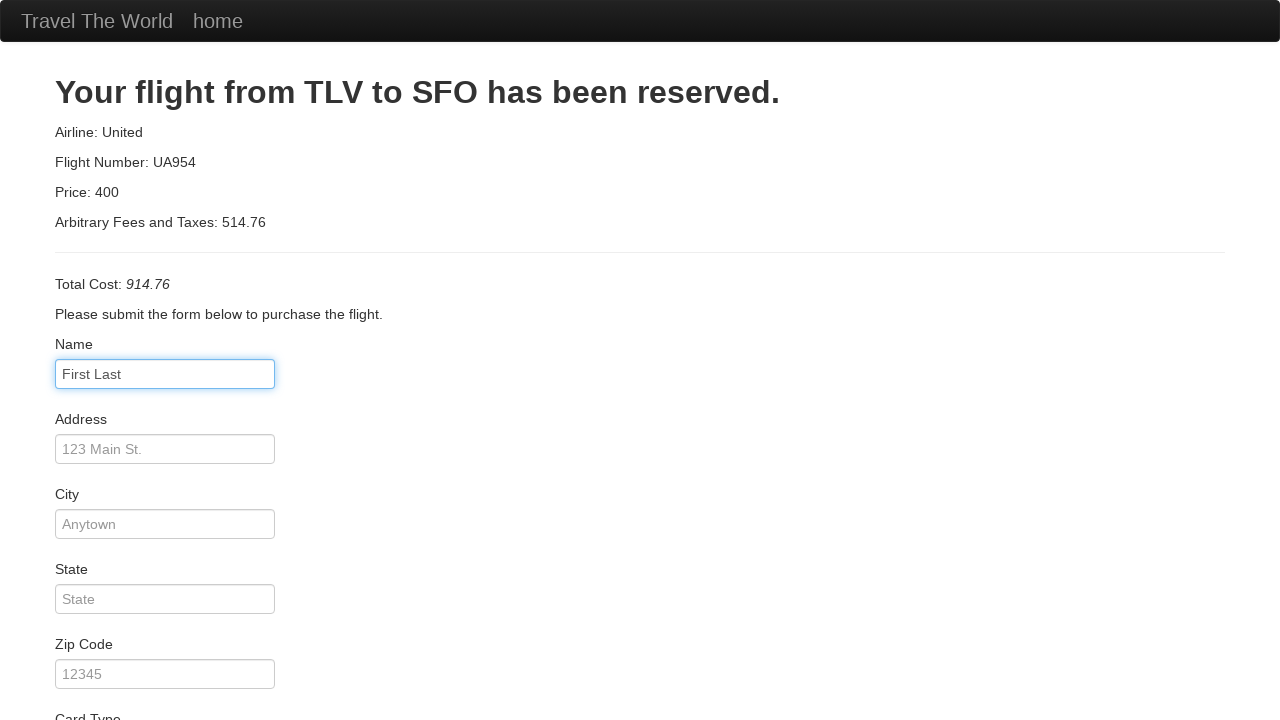

Entered address '123 Main St.' on #address
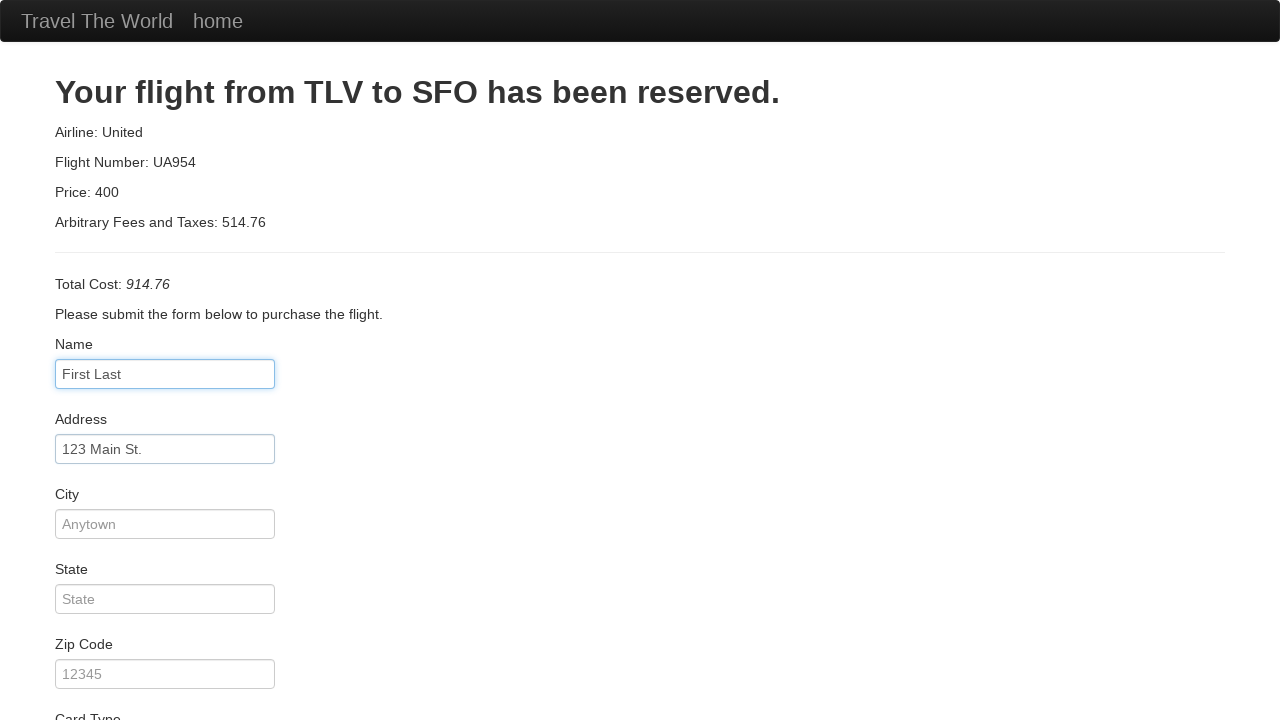

Entered city 'Anytown' on #city
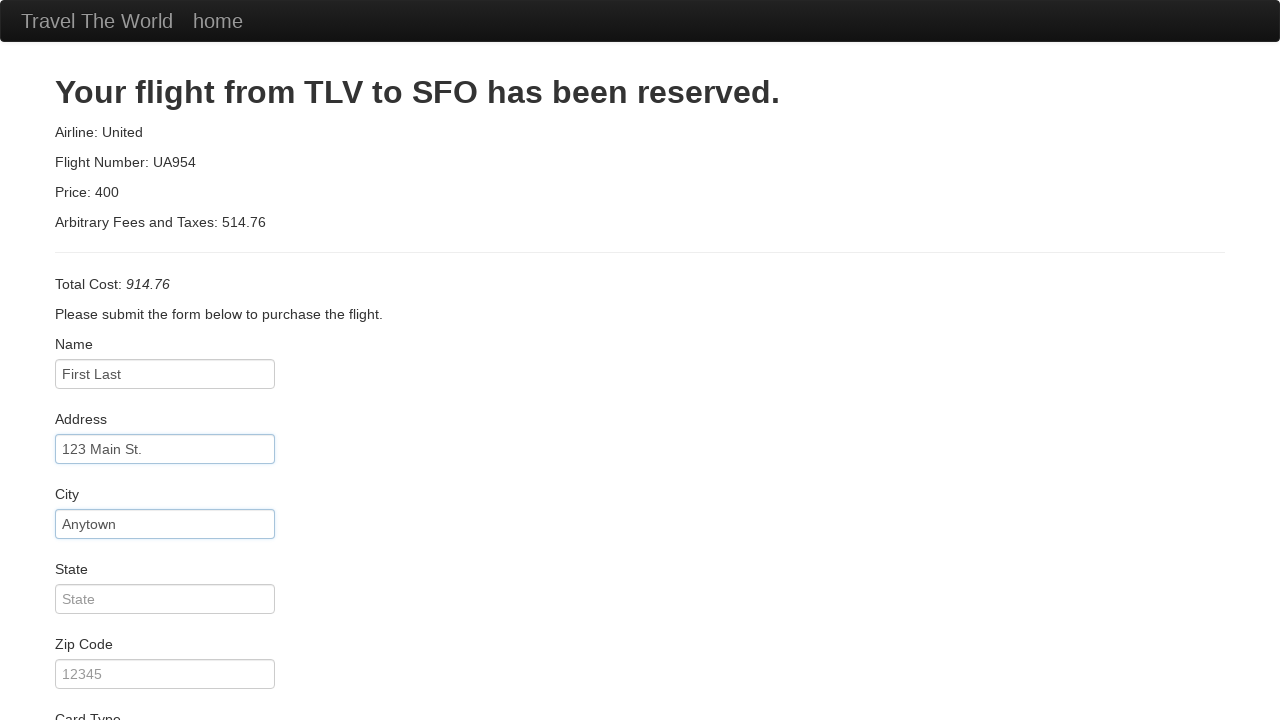

Entered state 'State' on #state
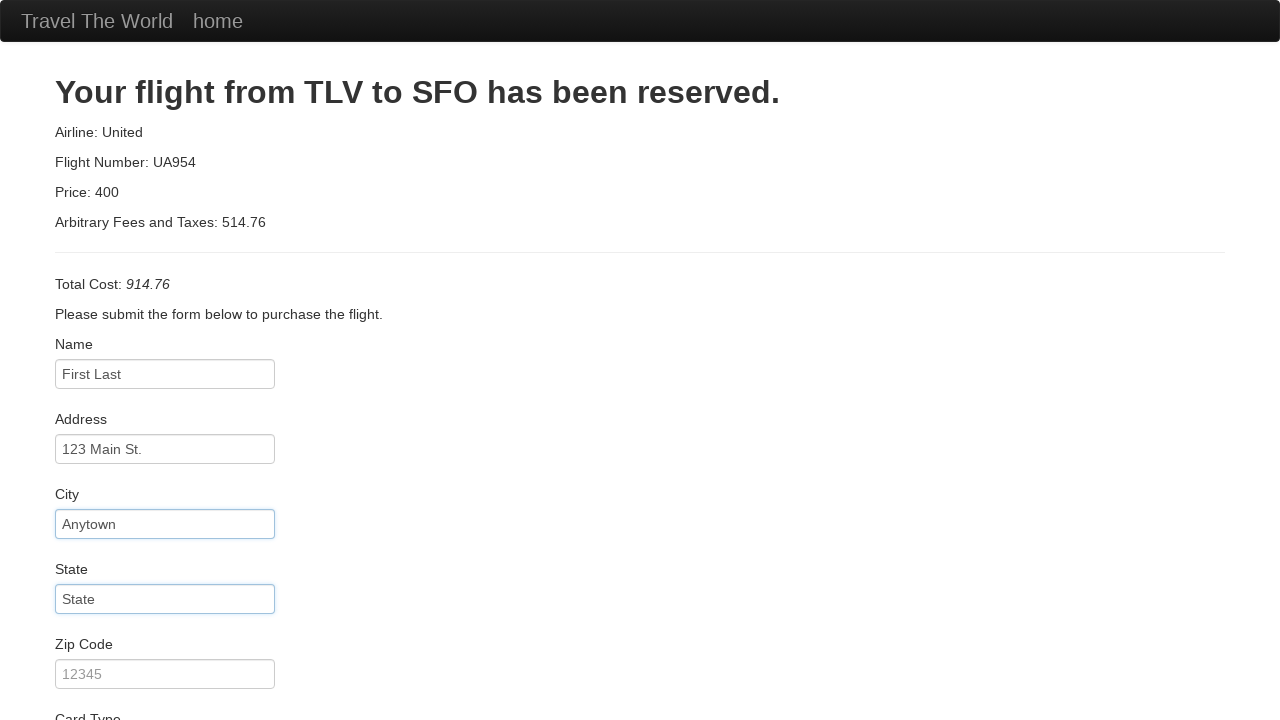

Clicked zip code field at (165, 674) on #zipCode
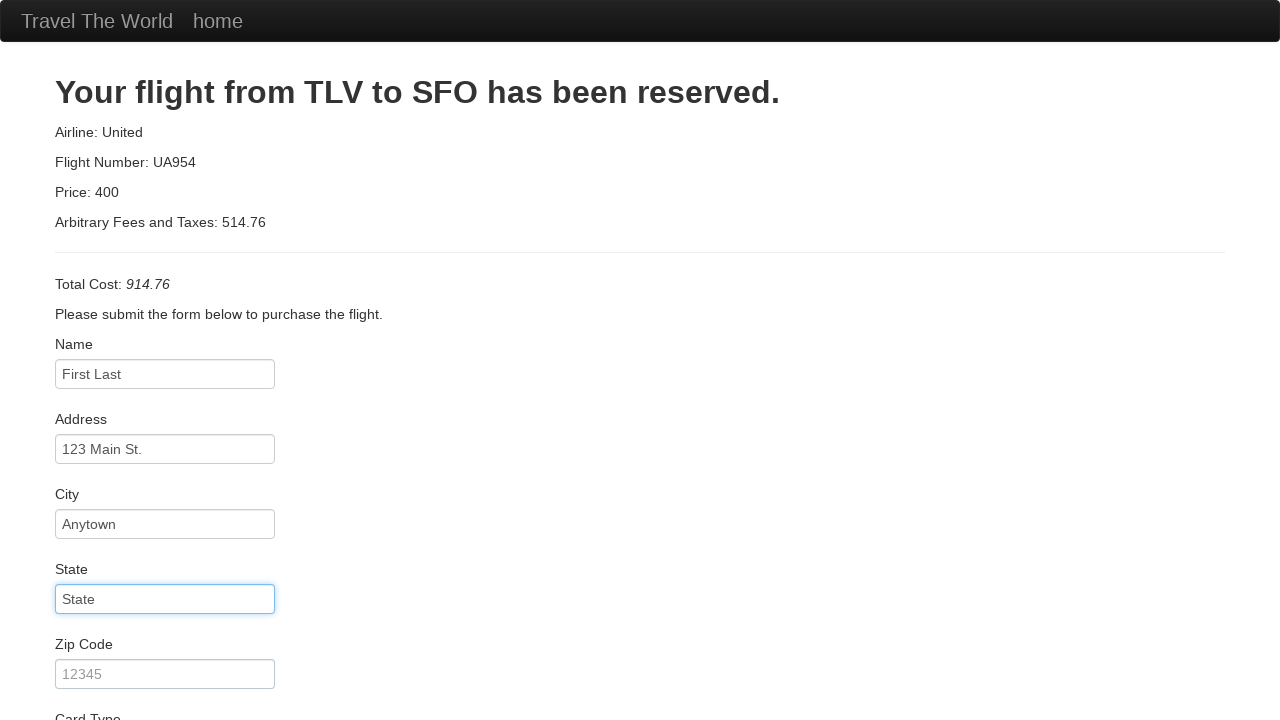

Entered zip code '12345' on #zipCode
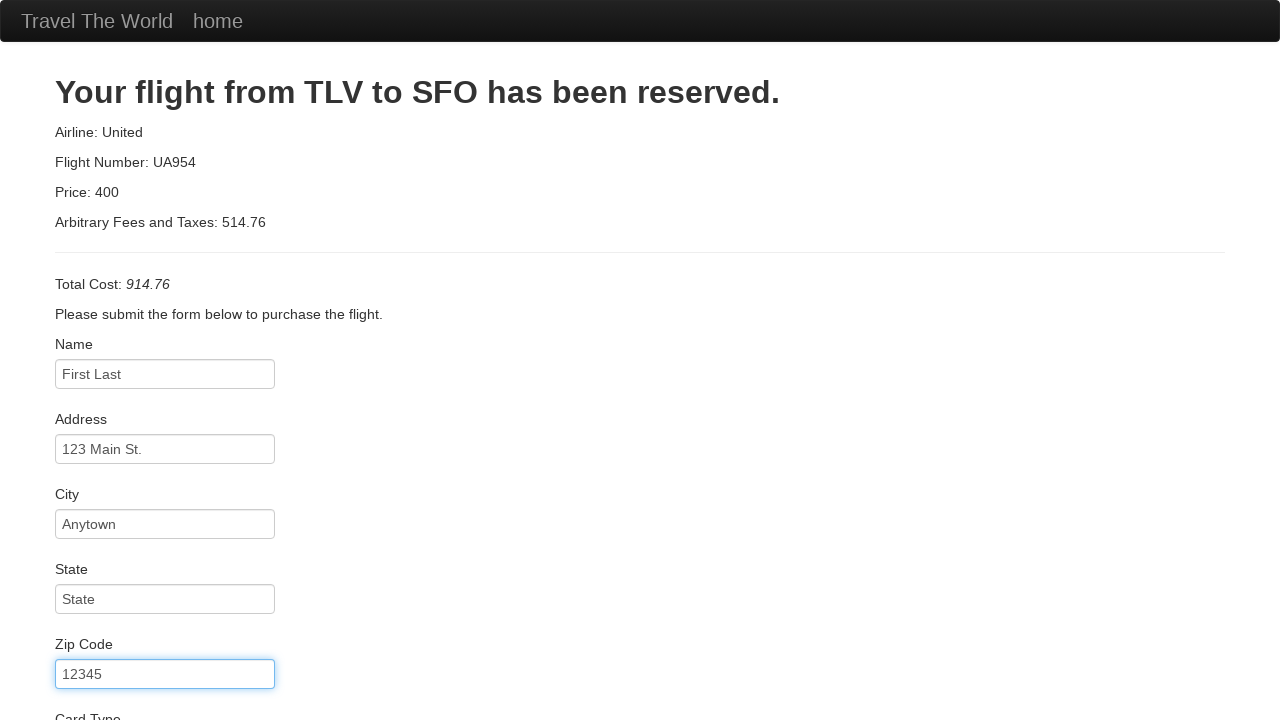

Clicked credit card number field at (165, 380) on #creditCardNumber
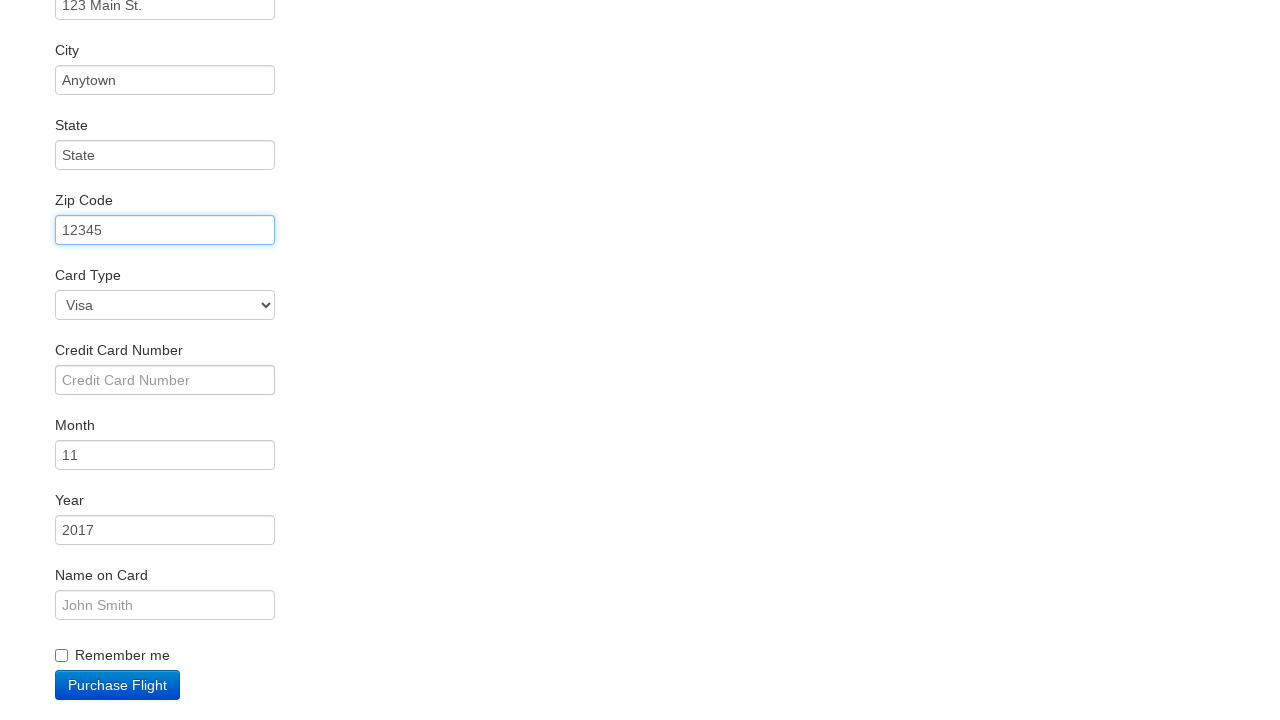

Entered credit card number on #creditCardNumber
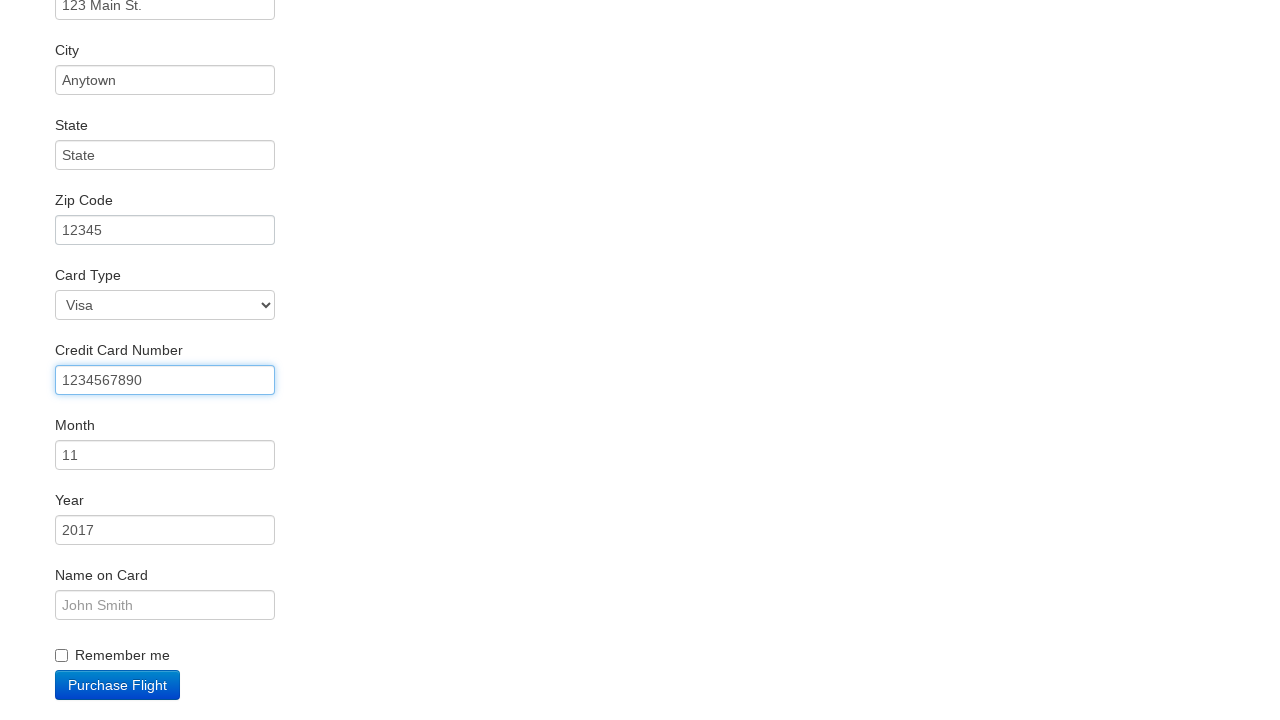

Clicked name on card field at (165, 605) on #nameOnCard
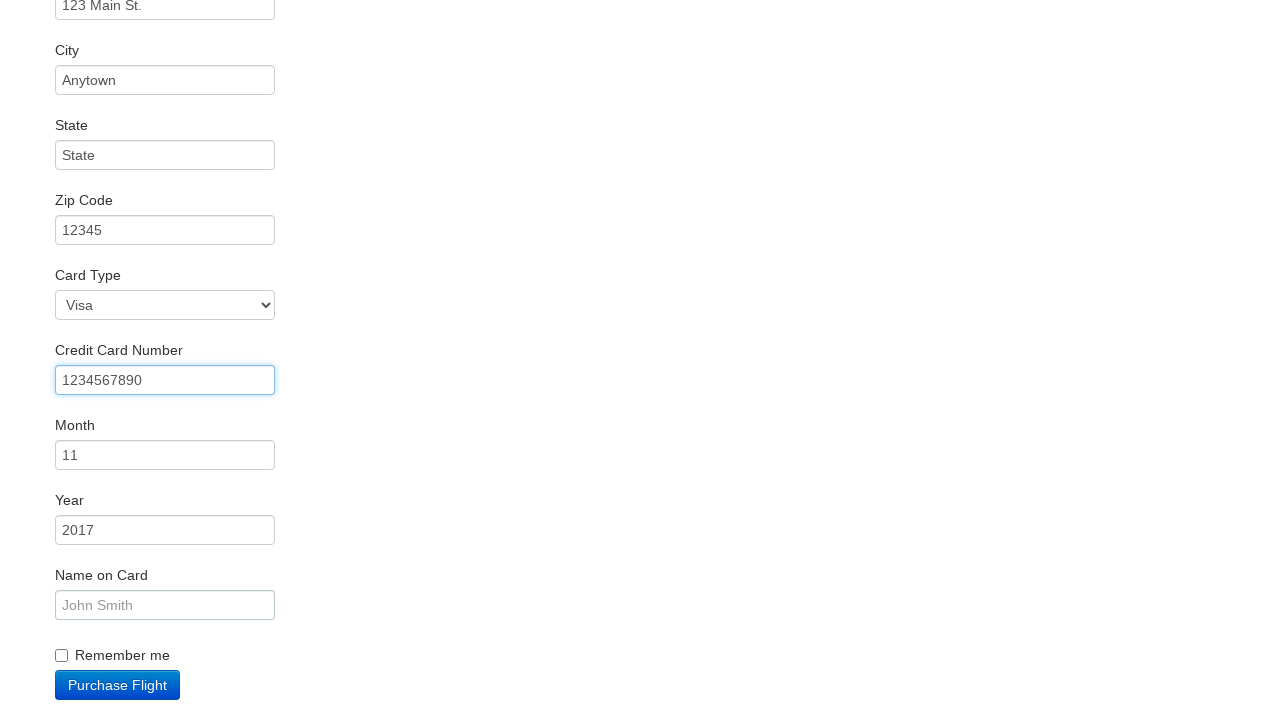

Entered name on card 'John Smith' on #nameOnCard
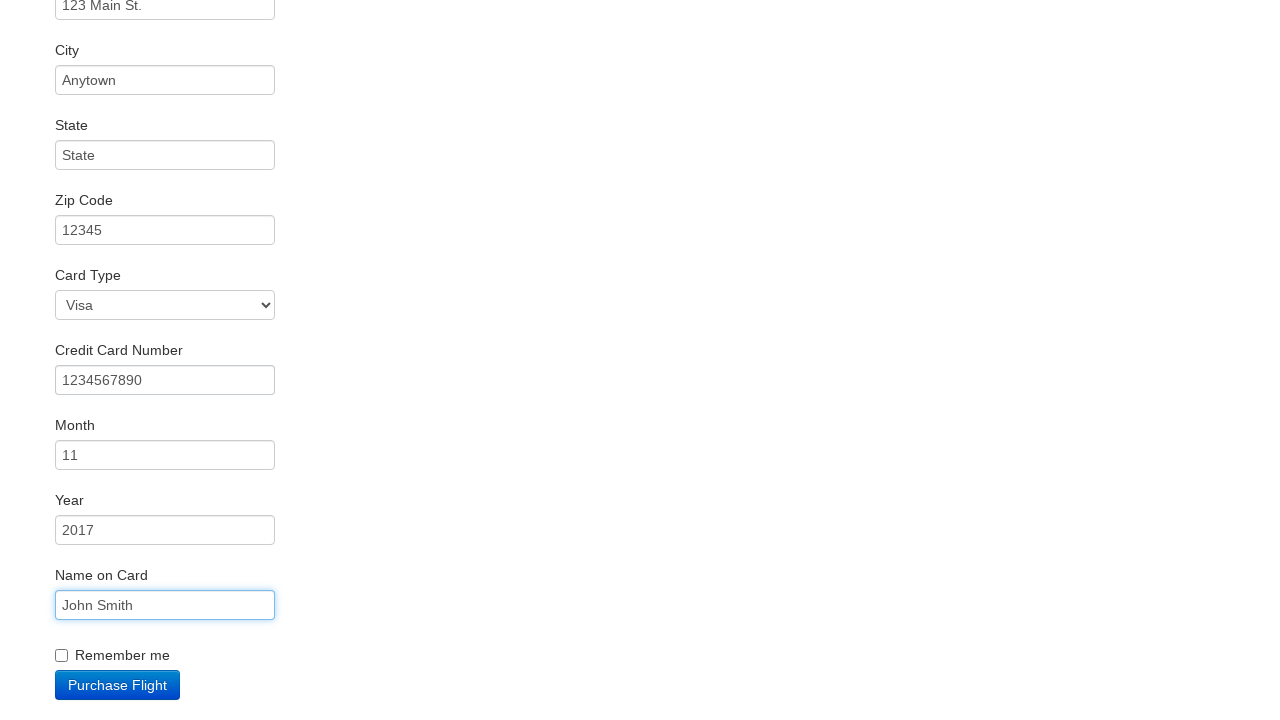

Checked 'Remember me' checkbox at (62, 656) on #rememberMe
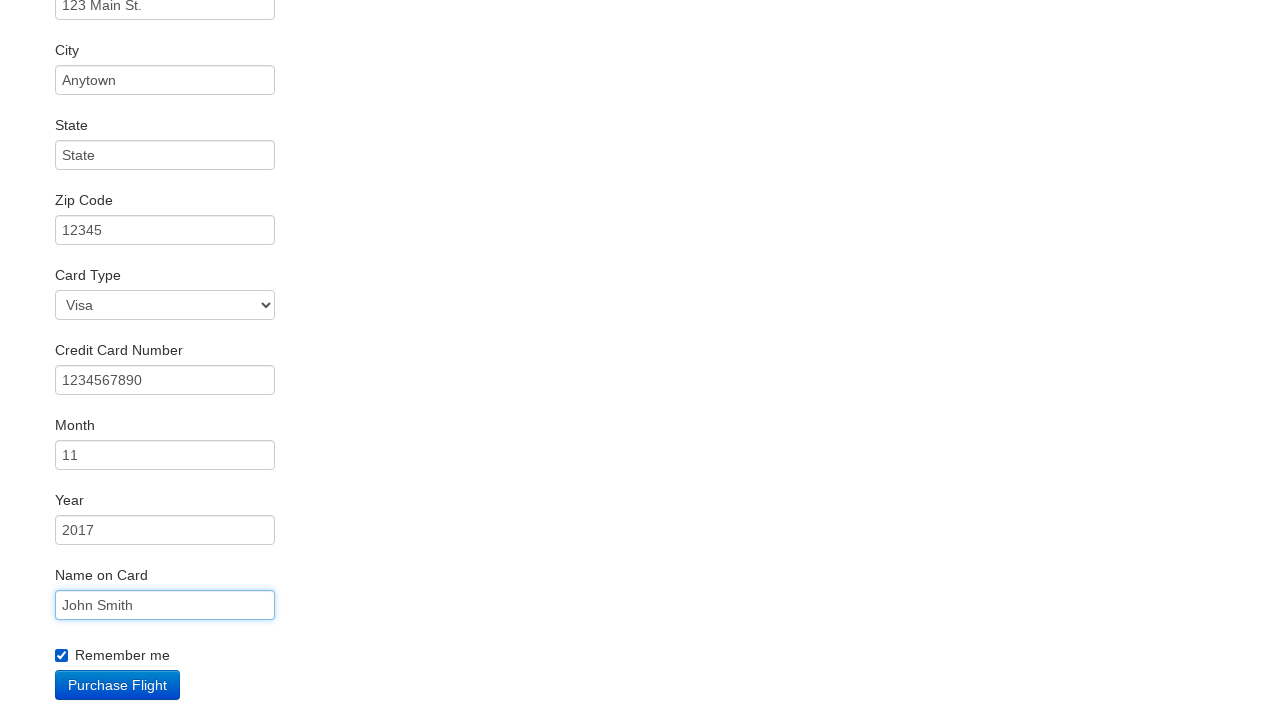

Clicked Purchase Flight button at (118, 685) on .btn-primary
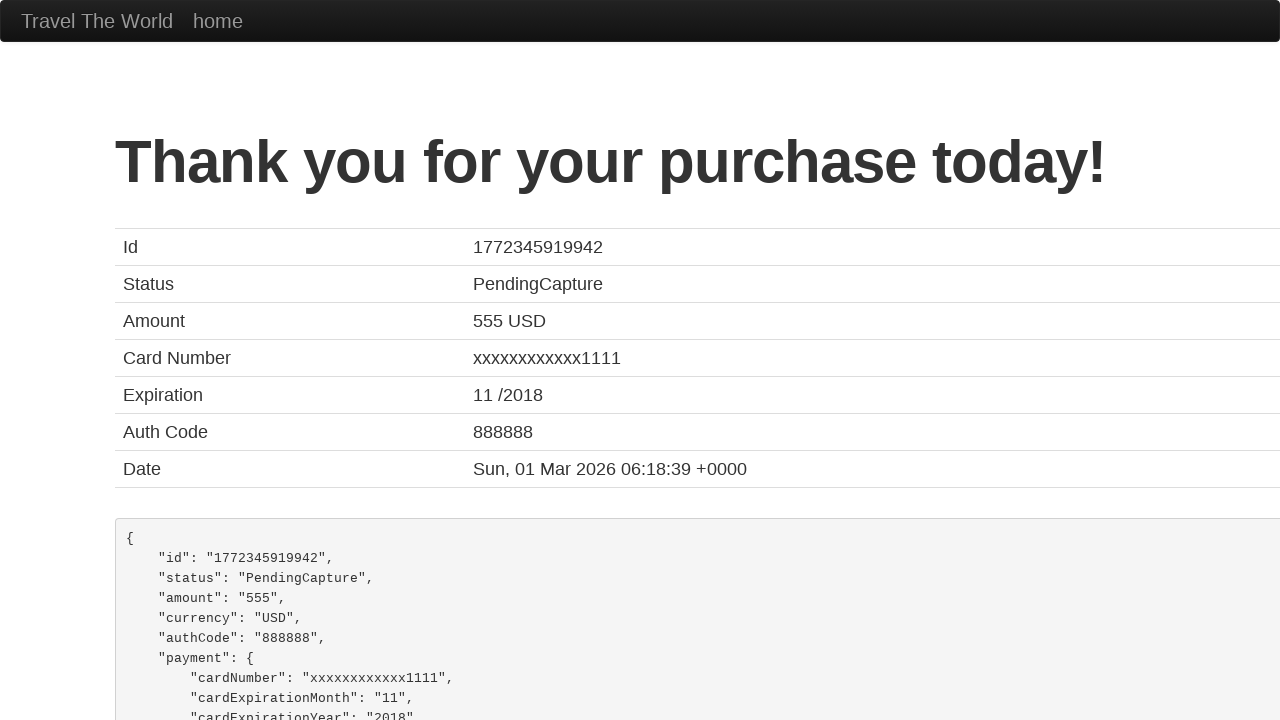

Flight booking confirmed - reached confirmation page
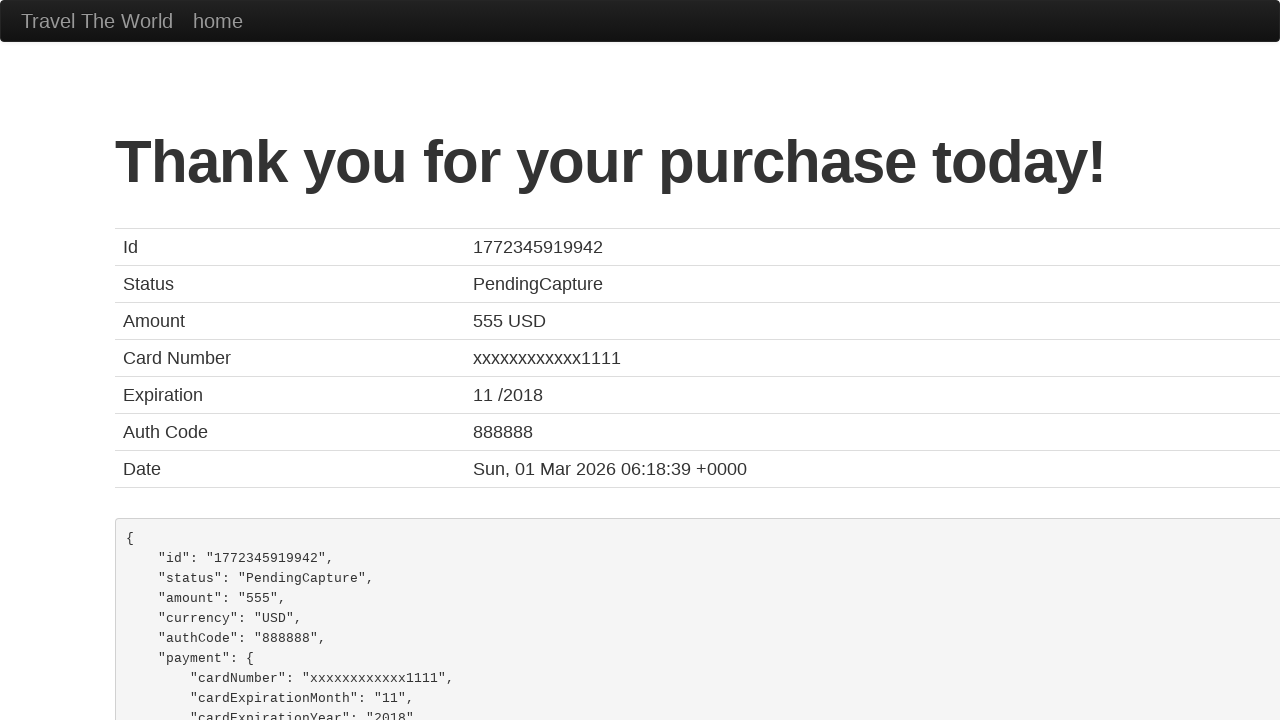

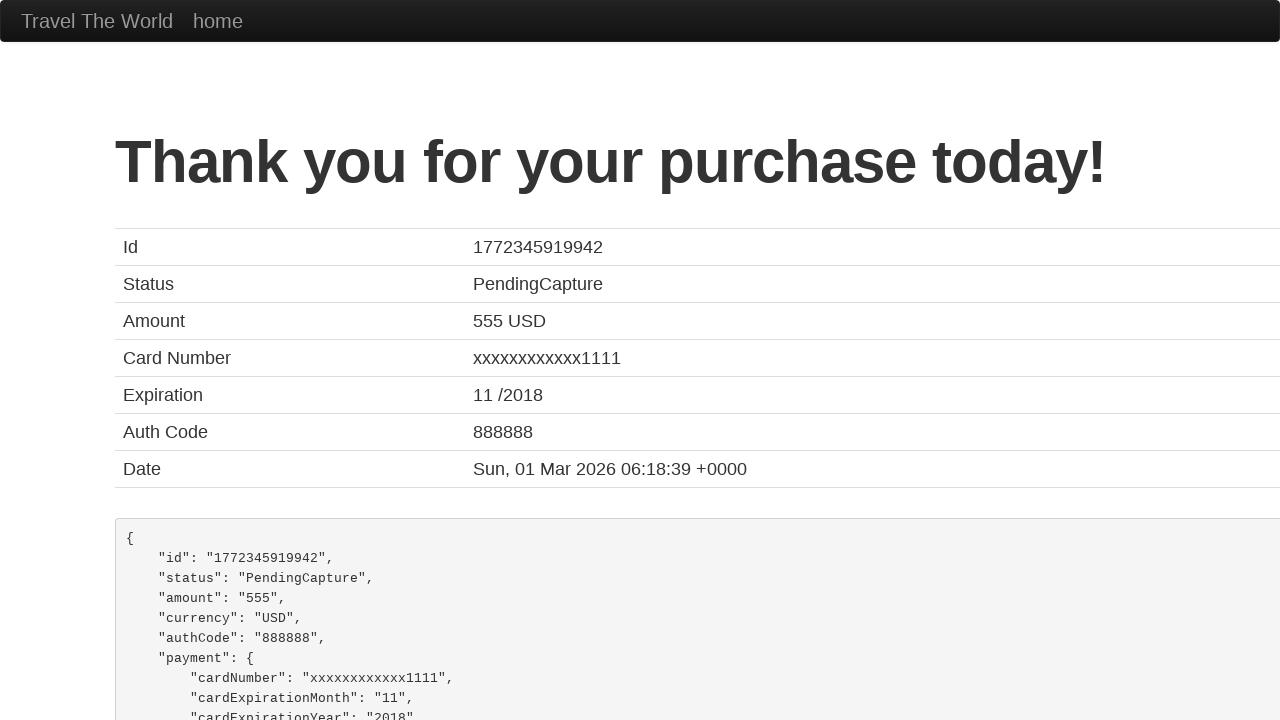